Tests drag and drop functionality on the jQuery UI droppable demo page by switching to an iframe and dragging an element onto a droppable target

Starting URL: http://jqueryui.com/demos/droppable/

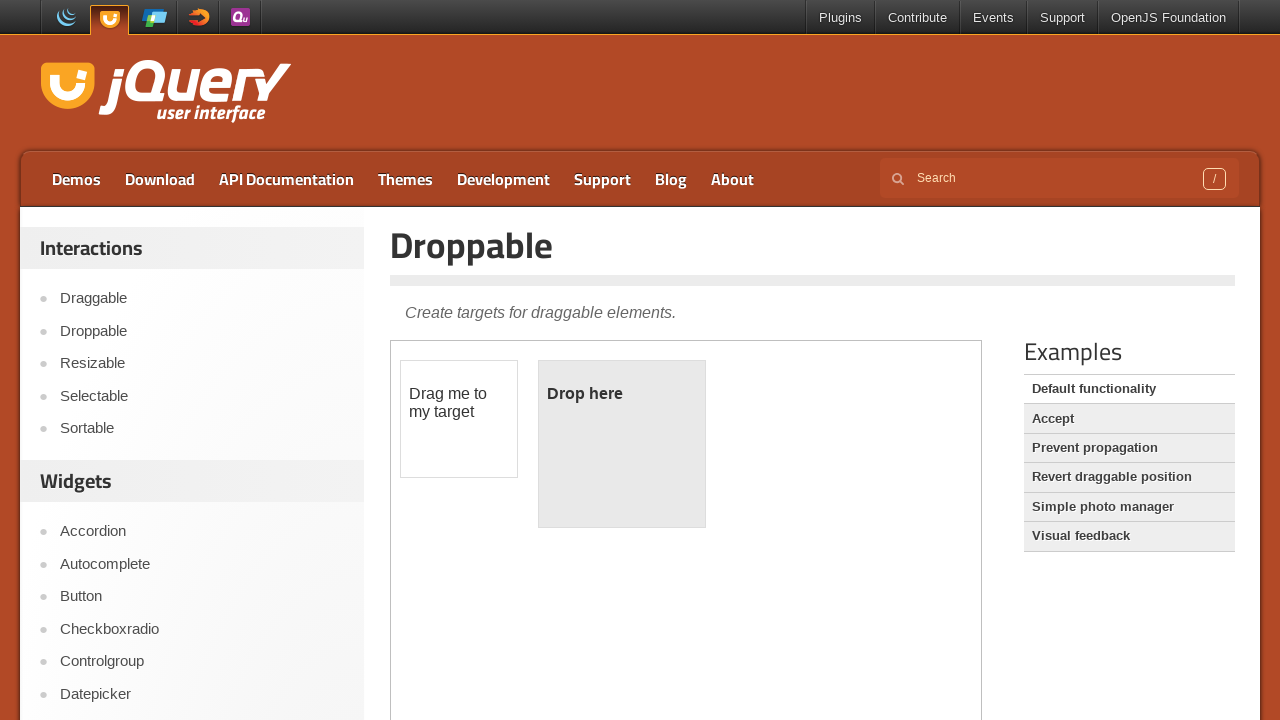

Waited for demo iframe to load
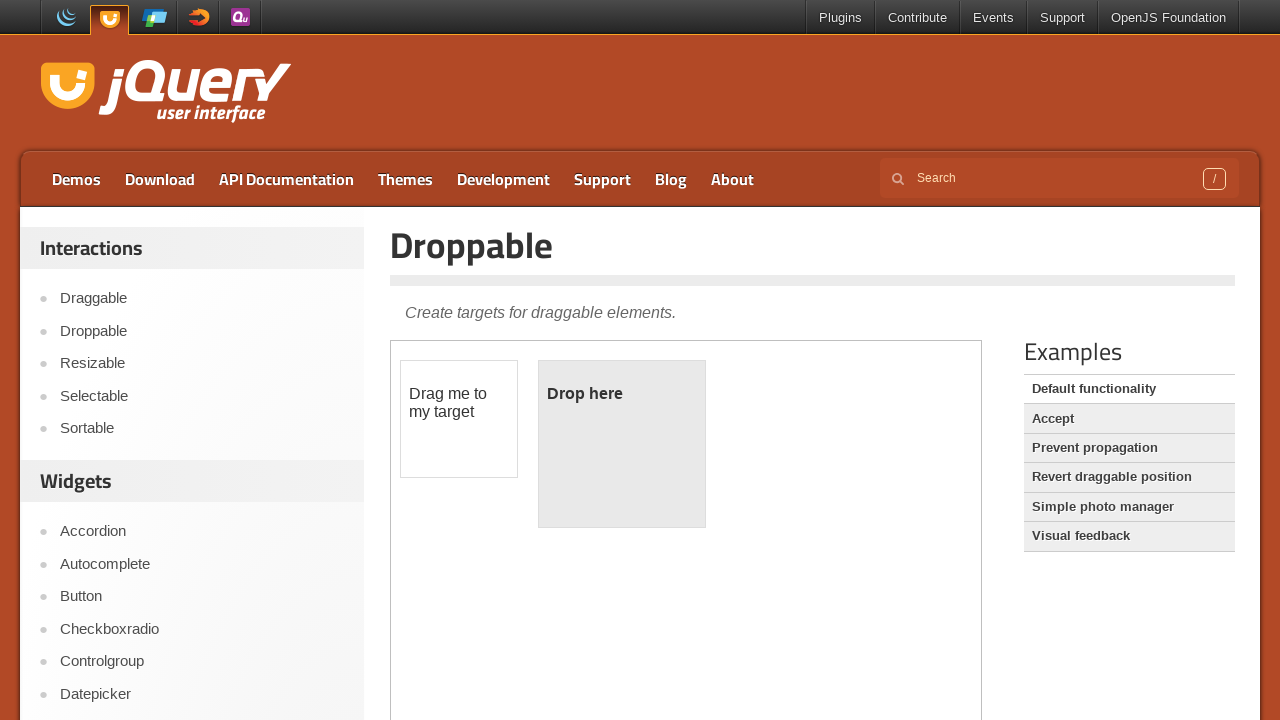

Located and switched context to demo iframe
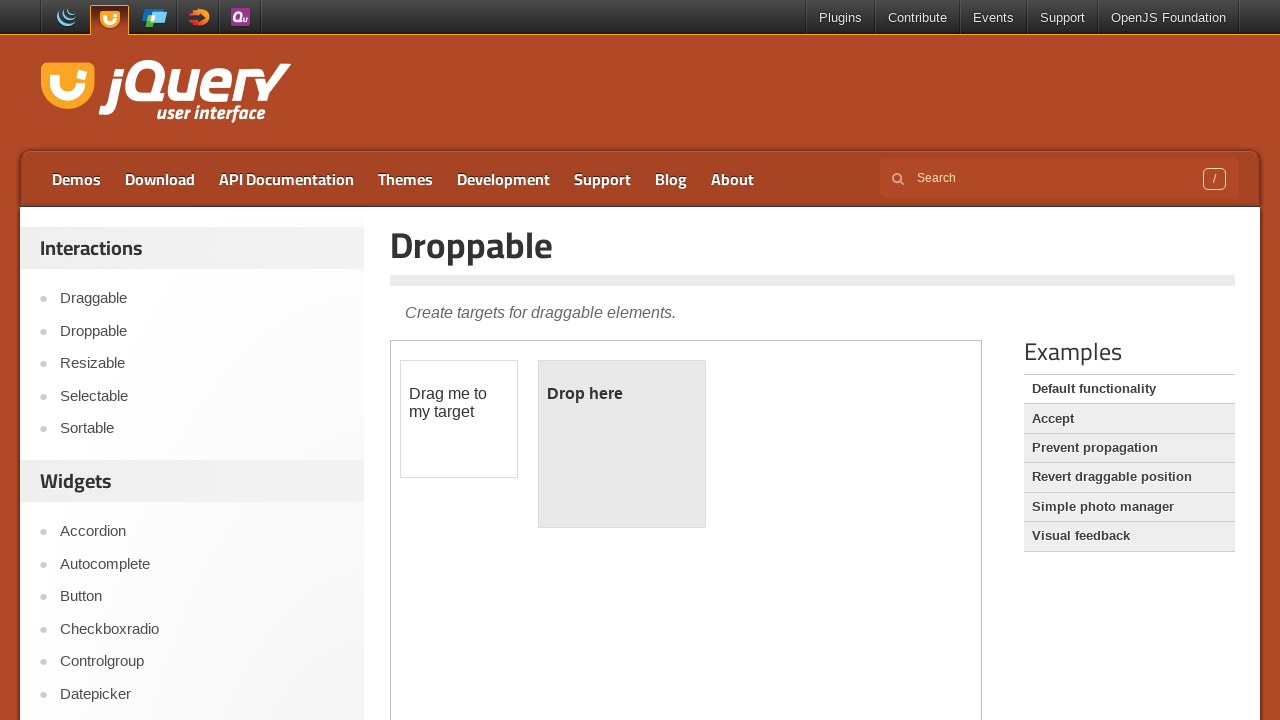

Located draggable element in iframe
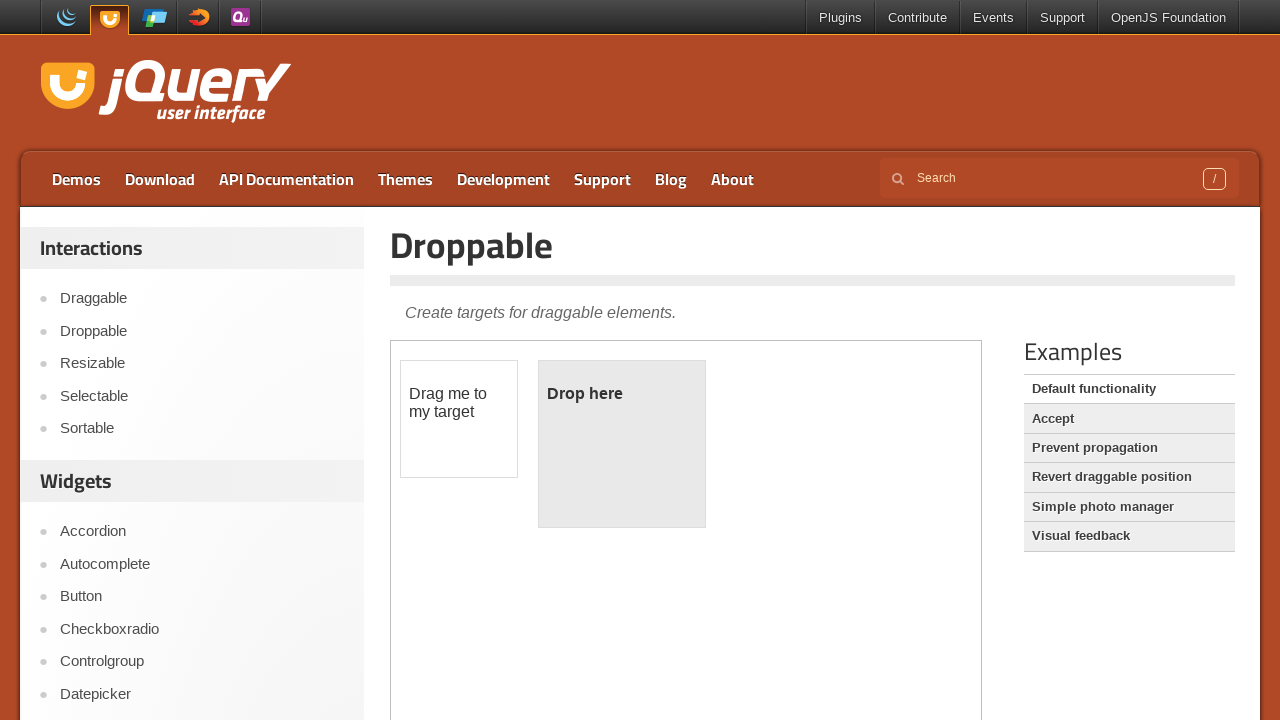

Located droppable element in iframe
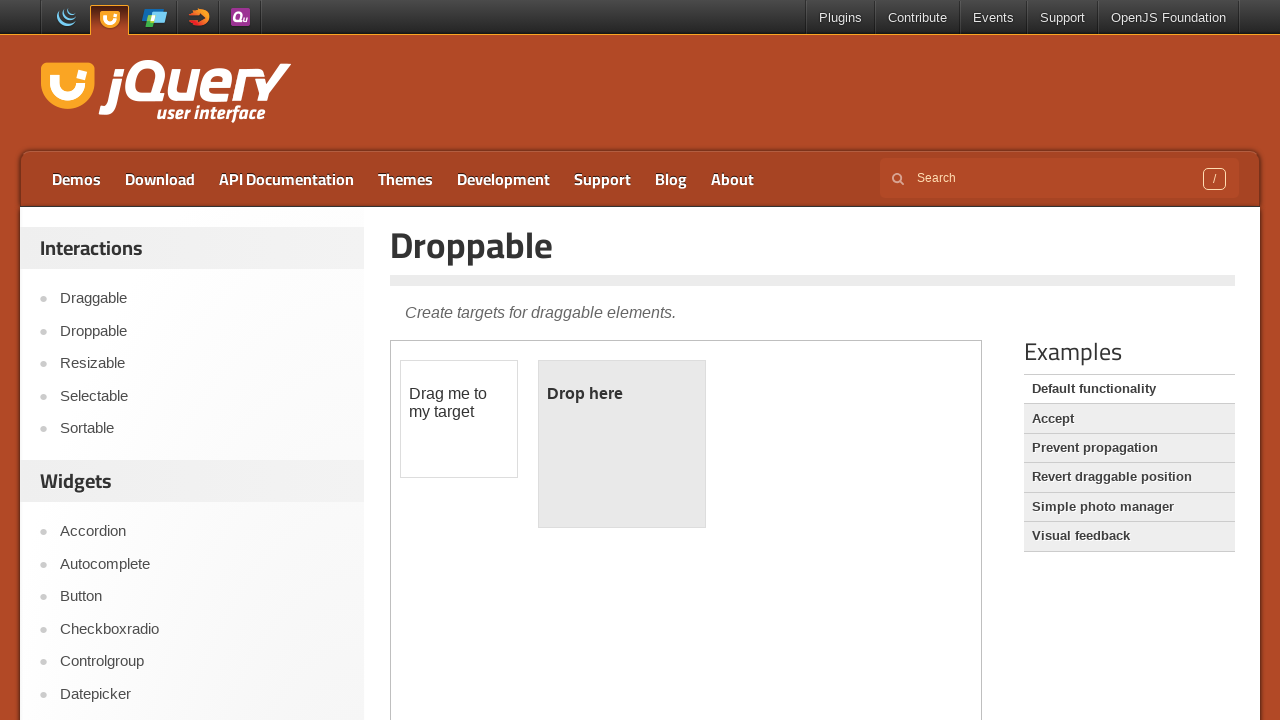

Dragged element onto droppable target at (622, 444)
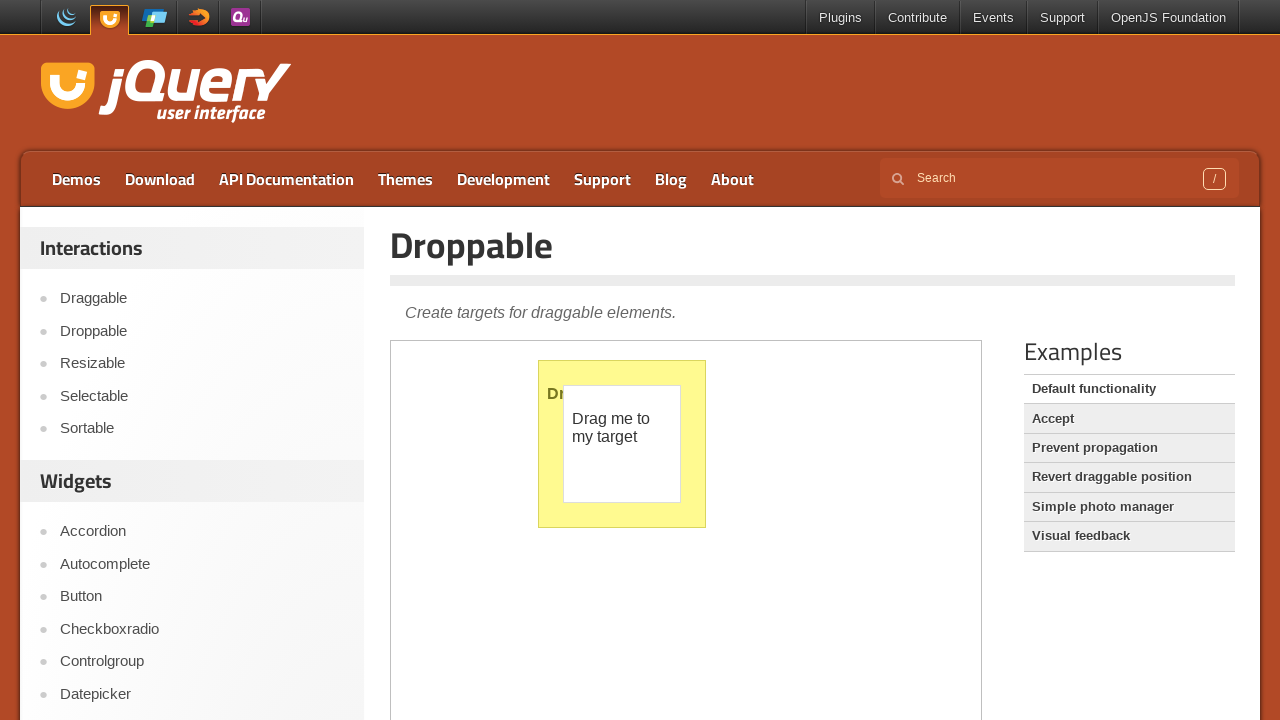

Verified successful drop by confirming 'Dropped!' text appeared
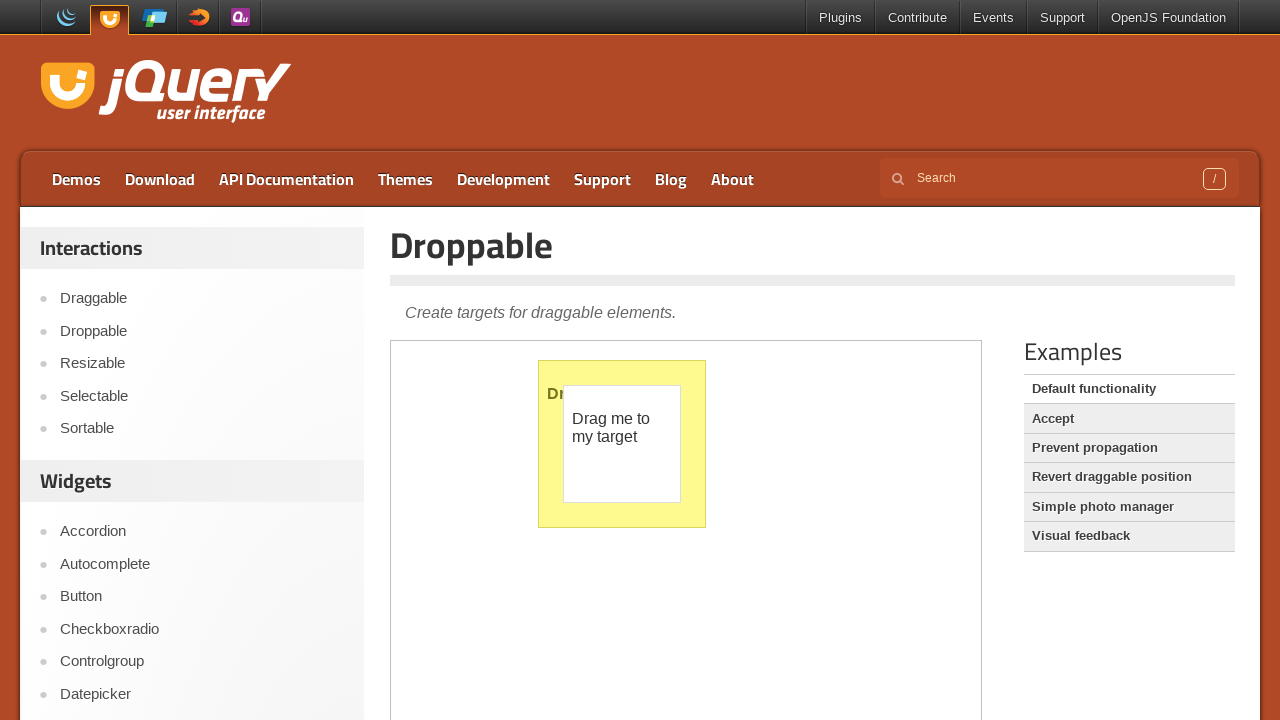

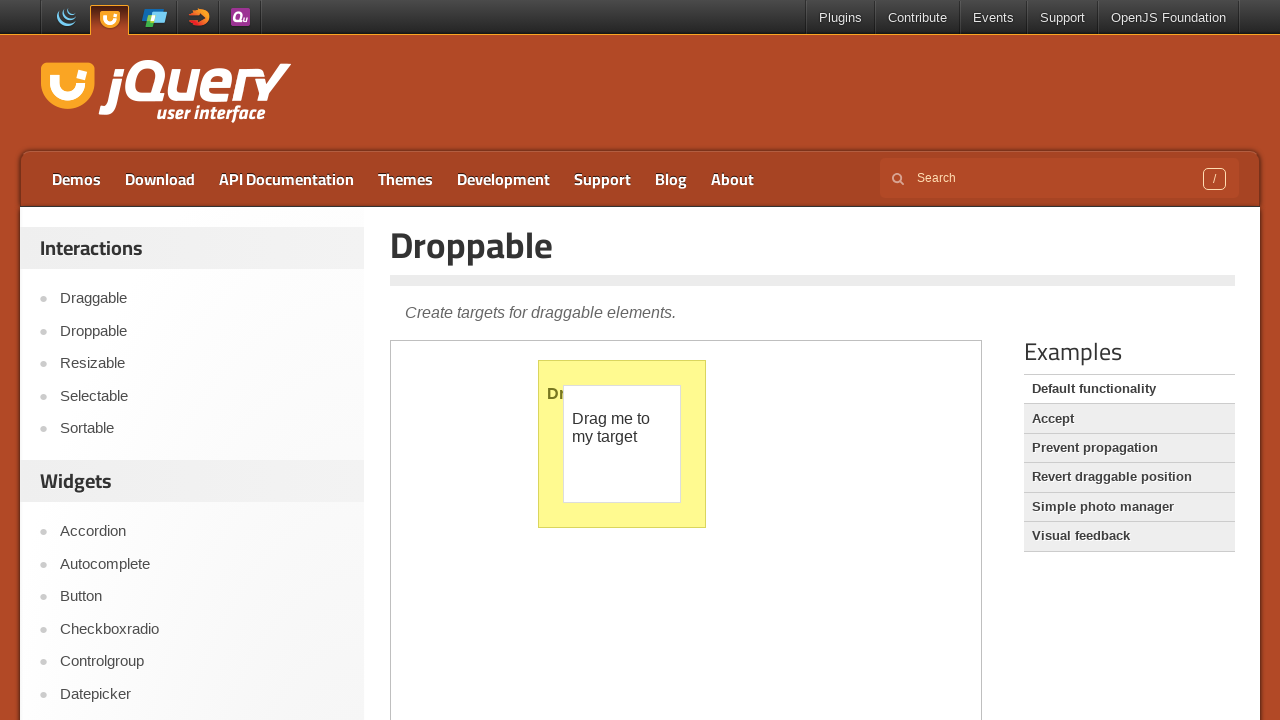